Tests that the footer section contains exactly 20 links

Starting URL: https://rahulshettyacademy.com/AutomationPractice

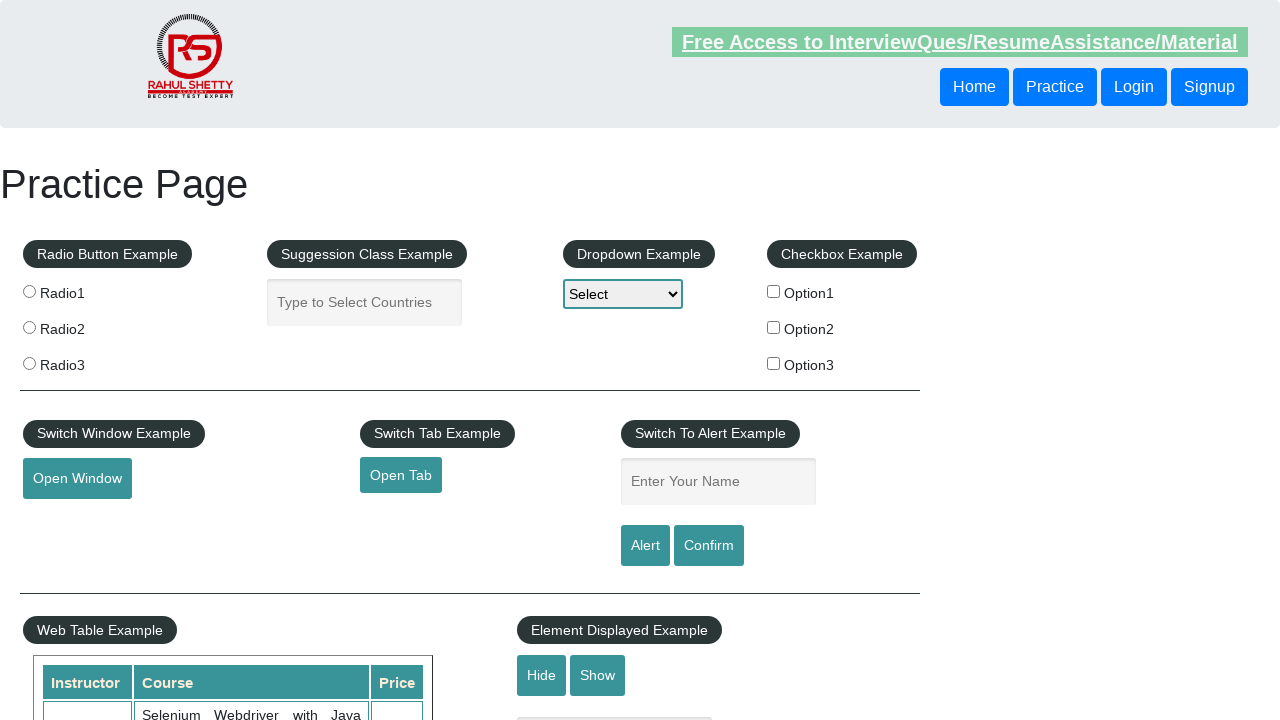

Navigated to AutomationPractice page
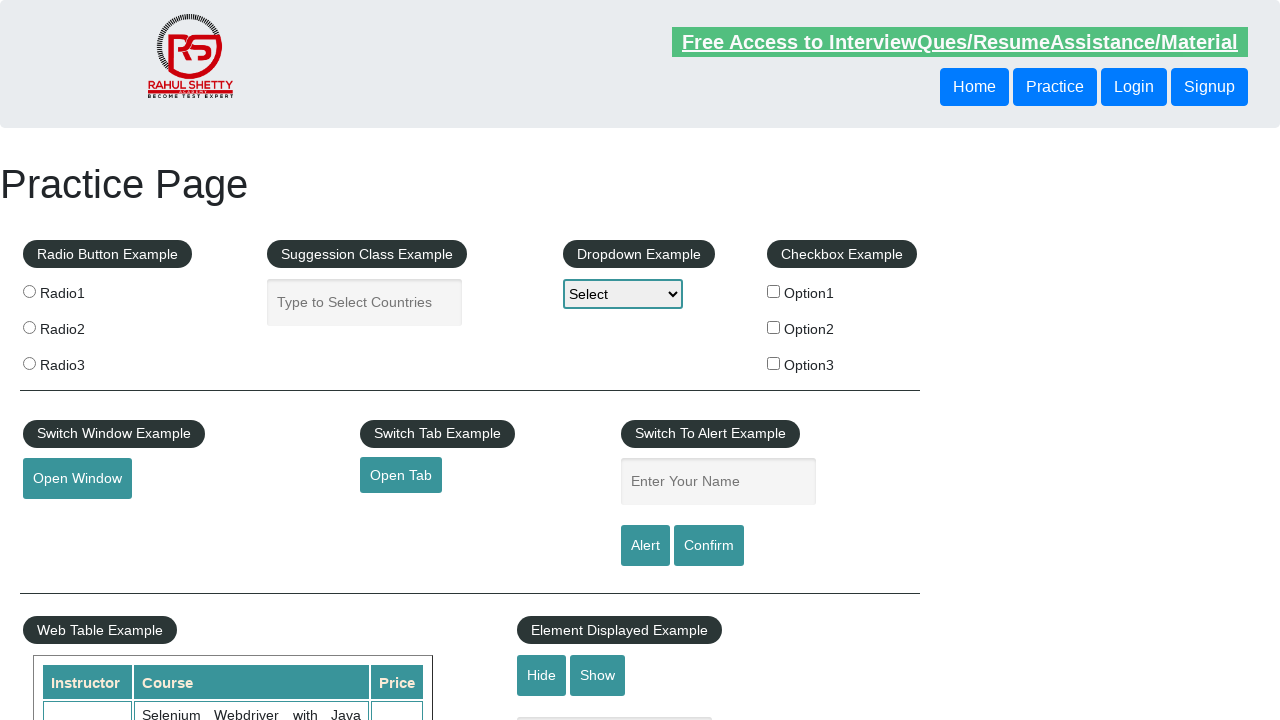

Located all footer links in the gf-BIG section
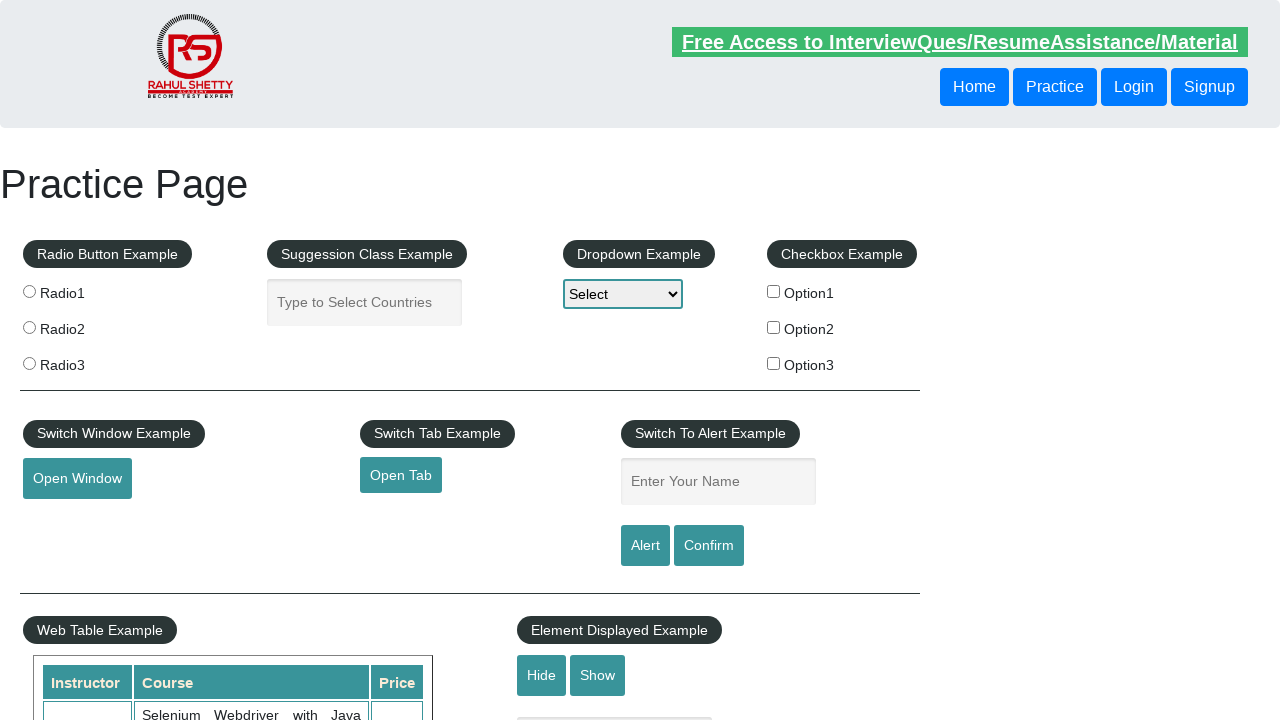

Found 20 links in footer
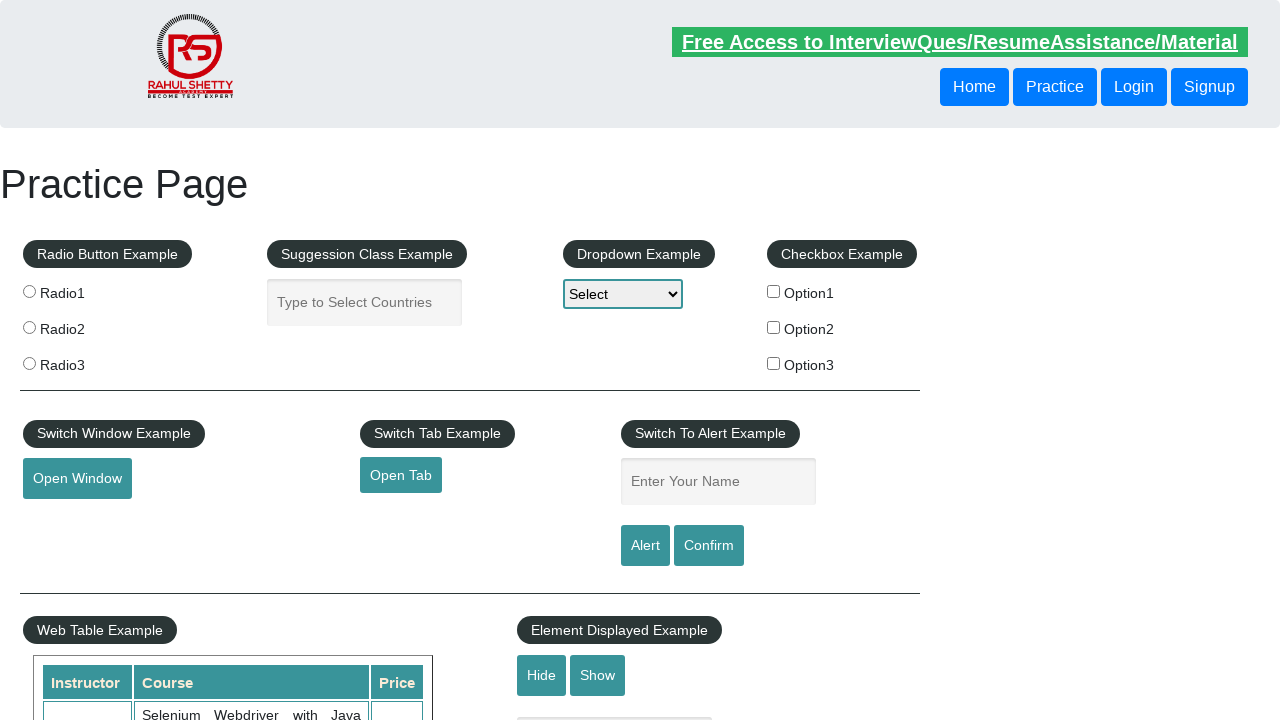

Asserted that footer contains exactly 20 links
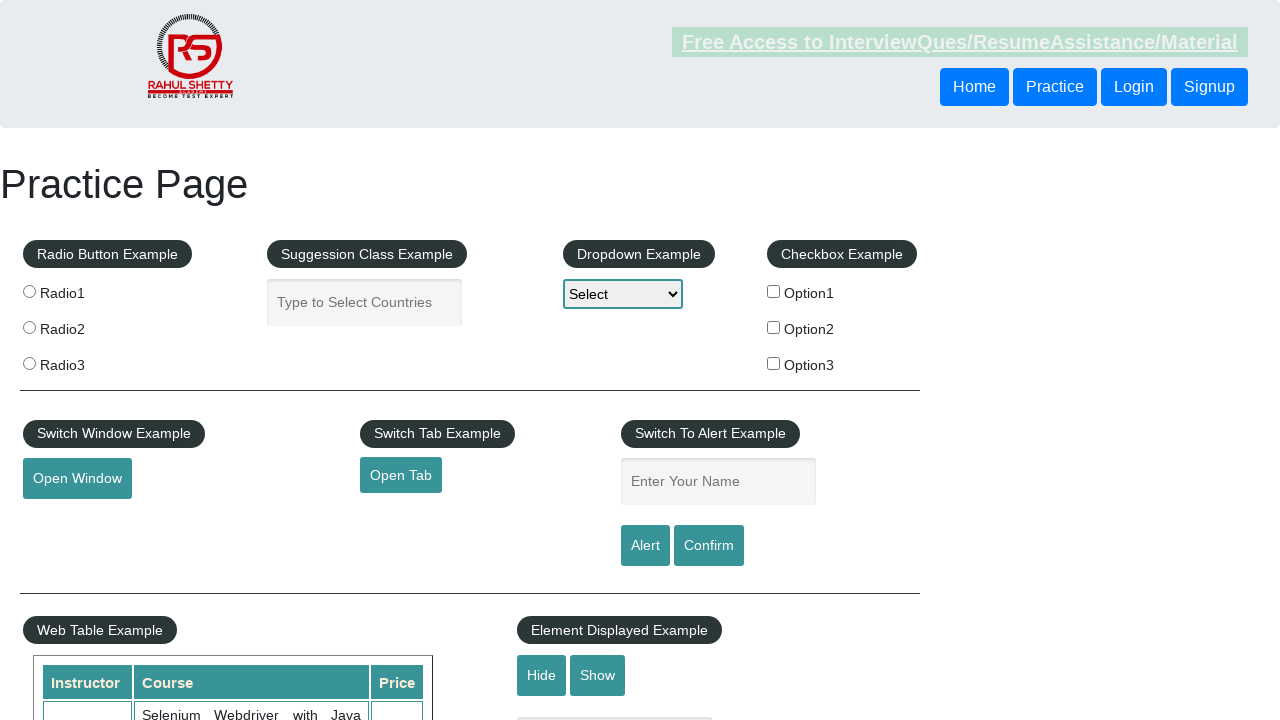

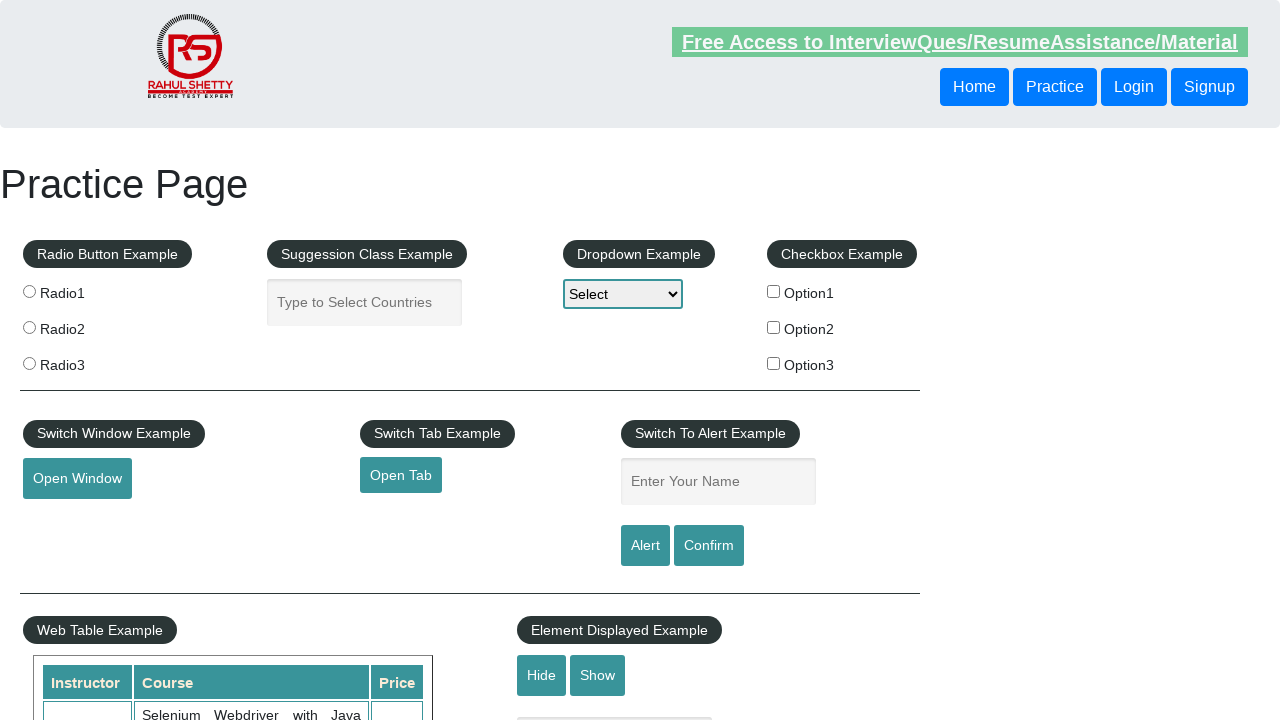